Tests drag and drop functionality by switching to a demo iframe and dragging a draggable element onto a droppable target on the jQuery UI demo page.

Starting URL: http://jqueryui.com/droppable/

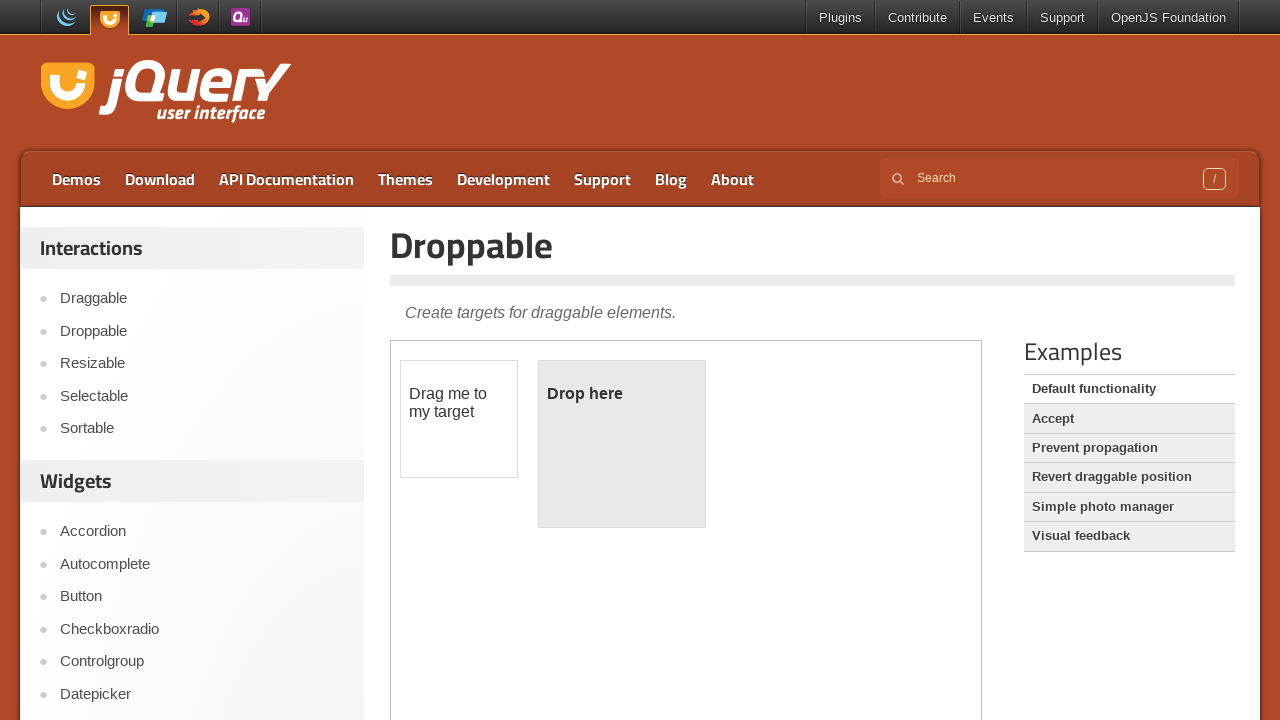

Demo iframe loaded
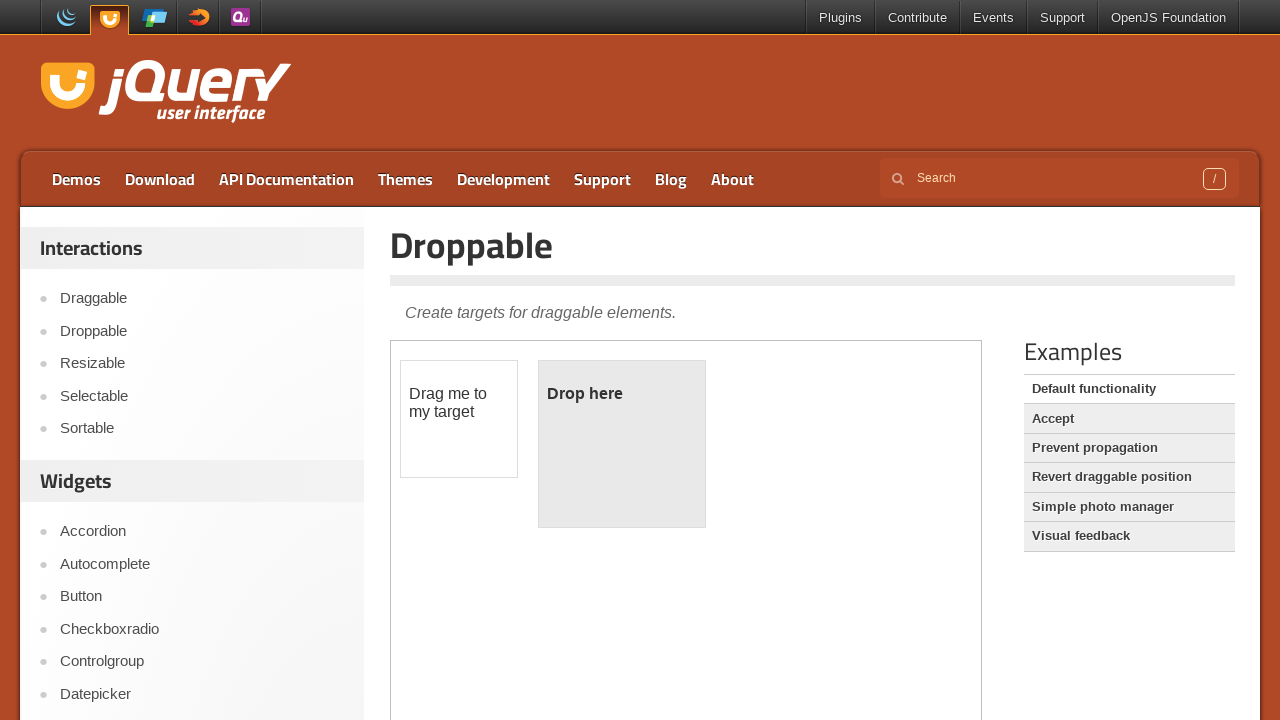

Switched to demo iframe
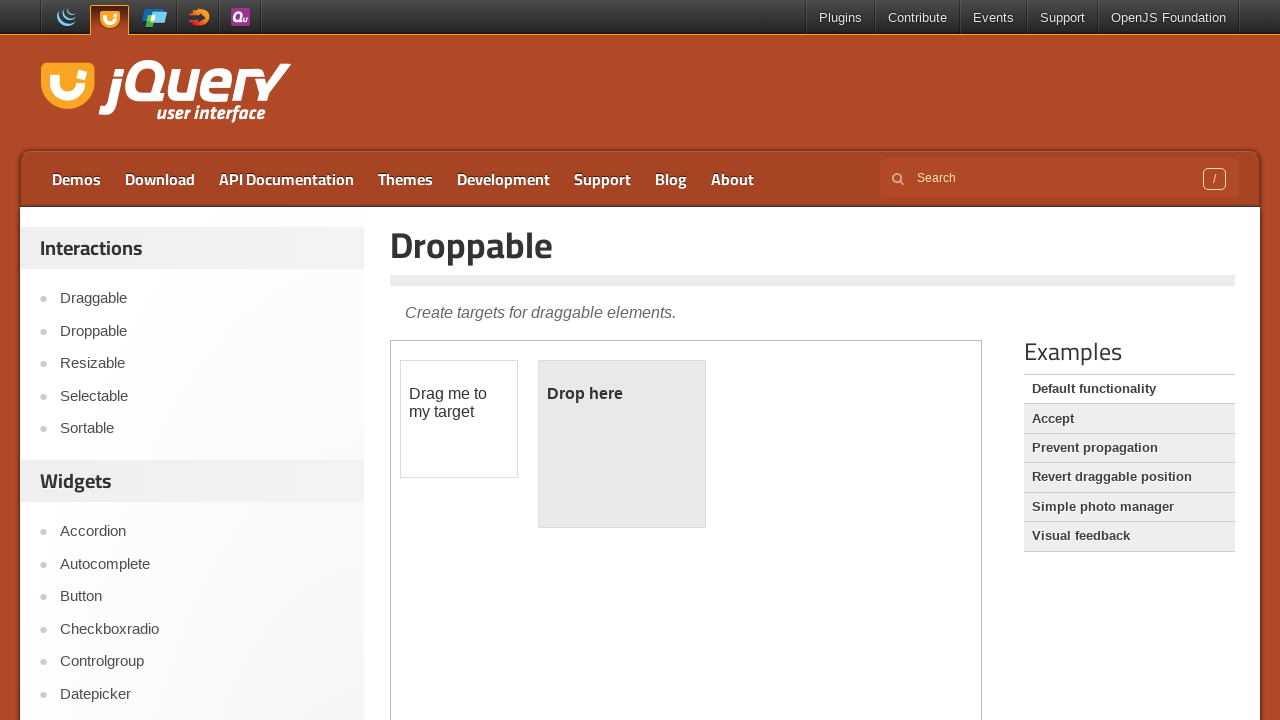

Draggable element is visible
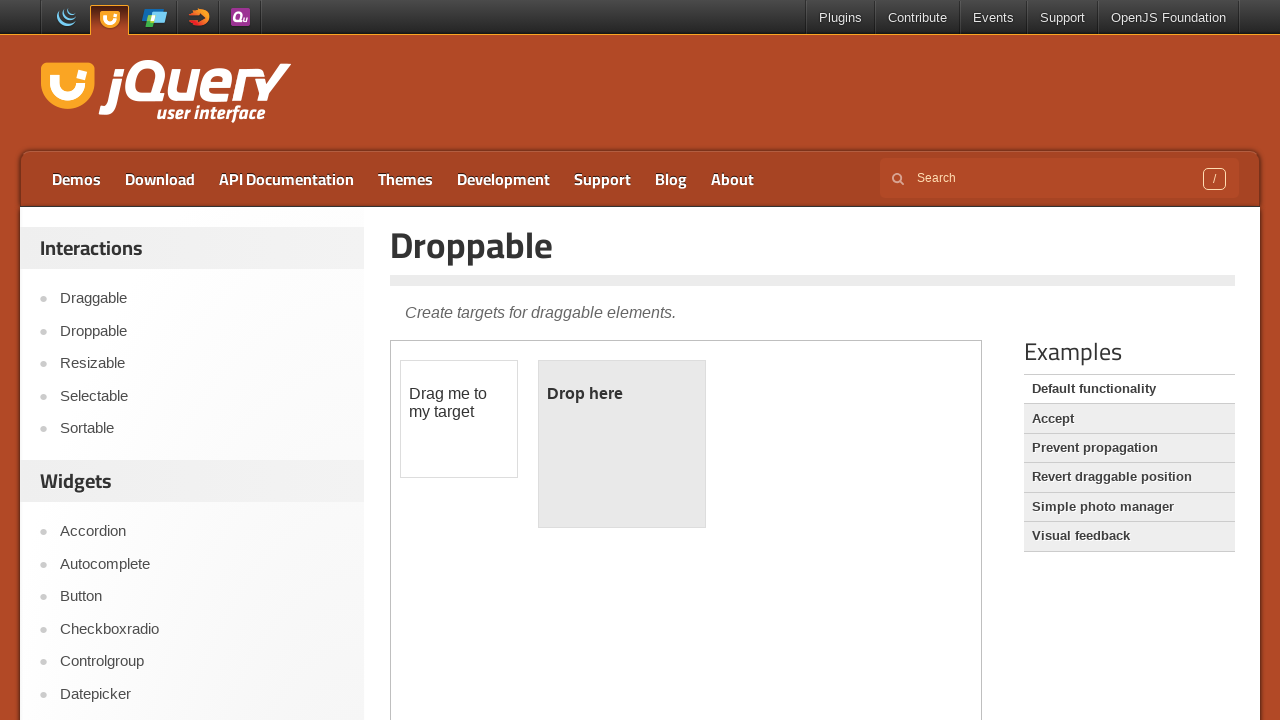

Droppable element is visible
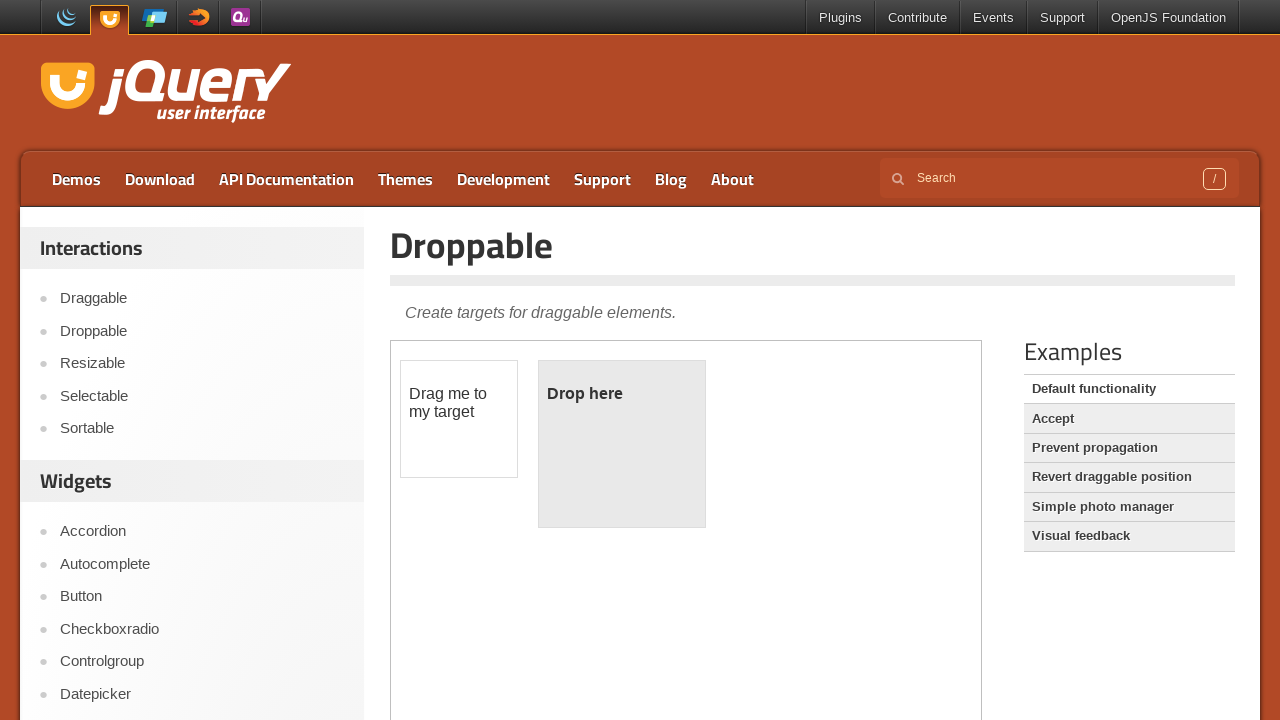

Located draggable element
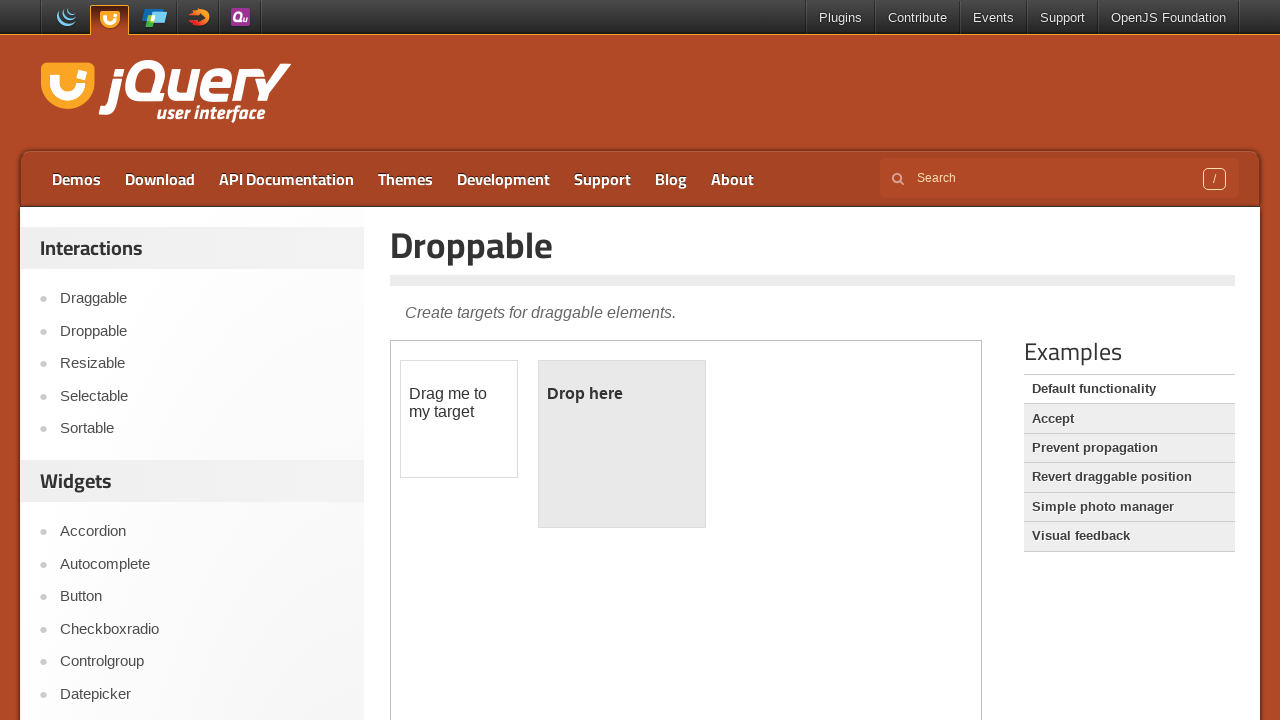

Located droppable element
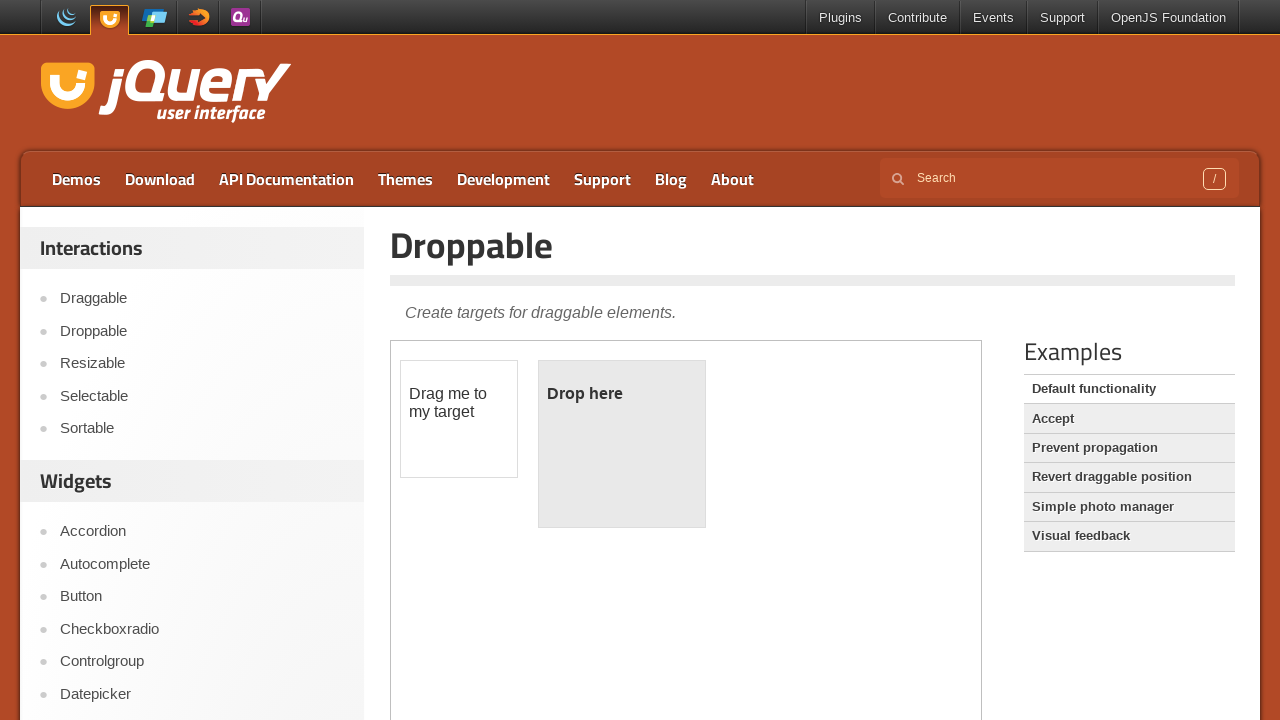

Dragged draggable element onto droppable target at (622, 444)
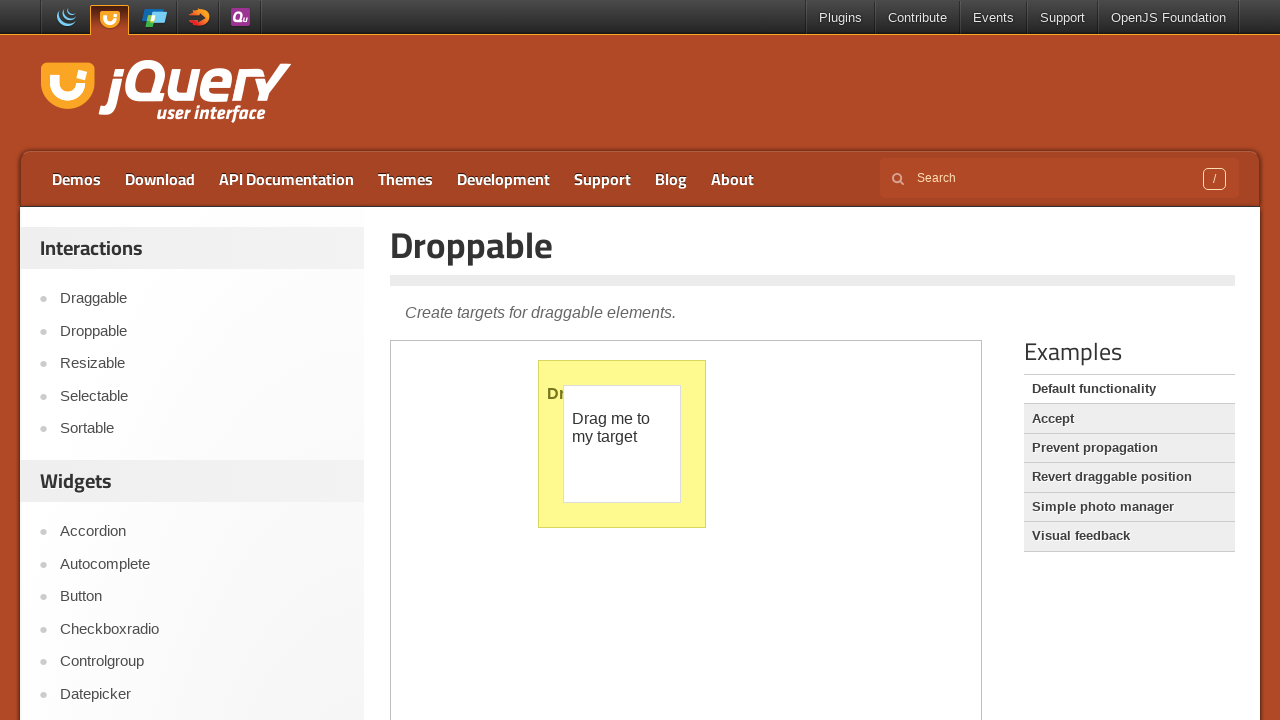

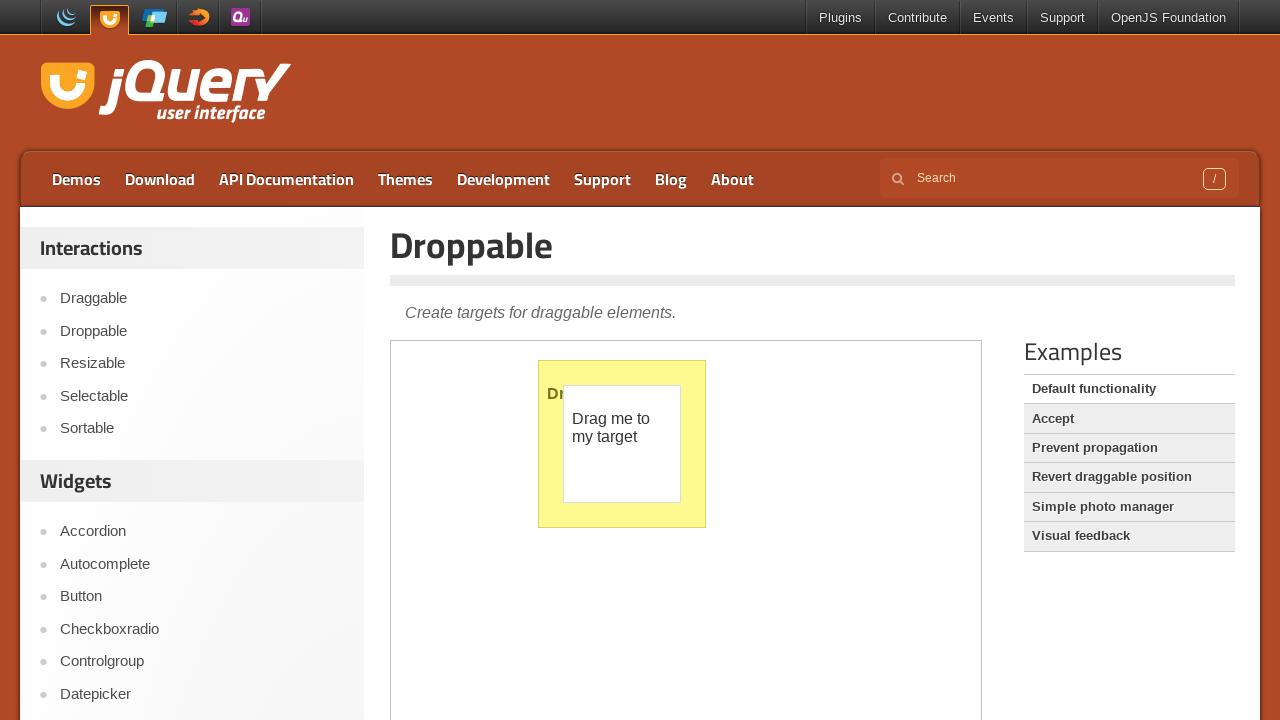